Tests various dropdown selection methods including select by index, visible text, sendkeys, and bootstrap dropdown selection

Starting URL: https://www.leafground.com/select.xhtml

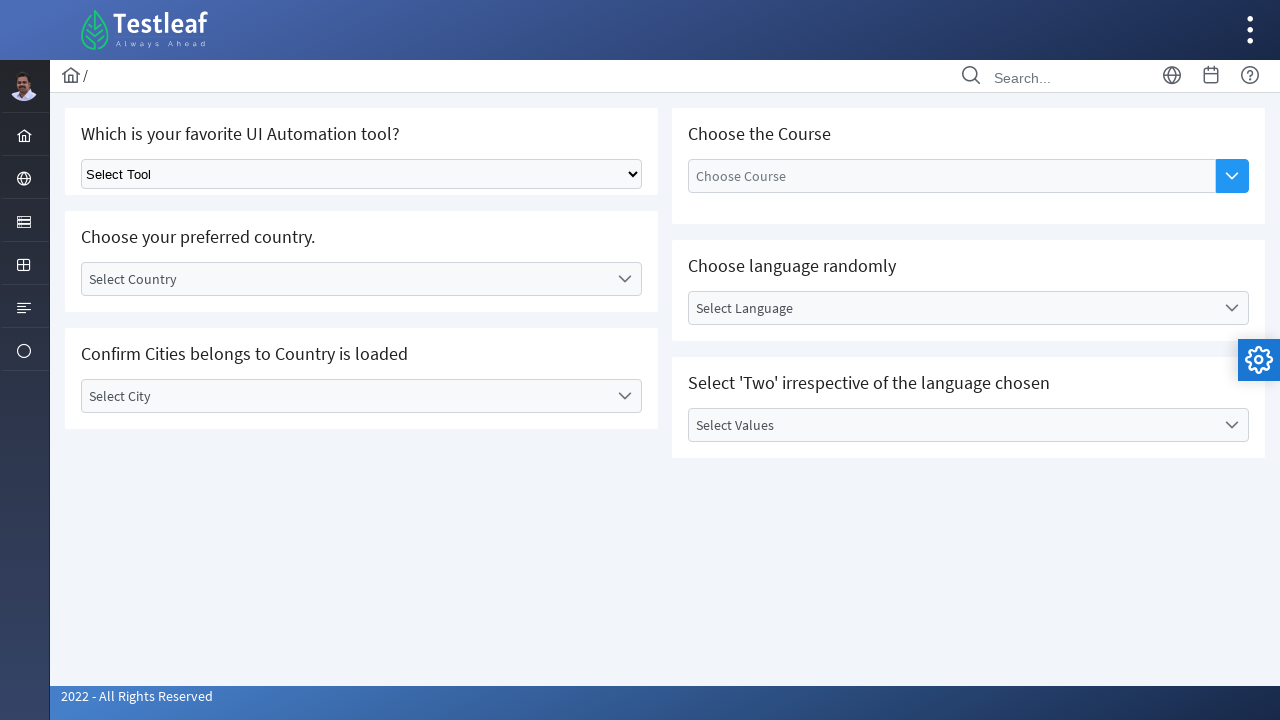

Selected second option from basic dropdown by index on select.ui-selectonemenu
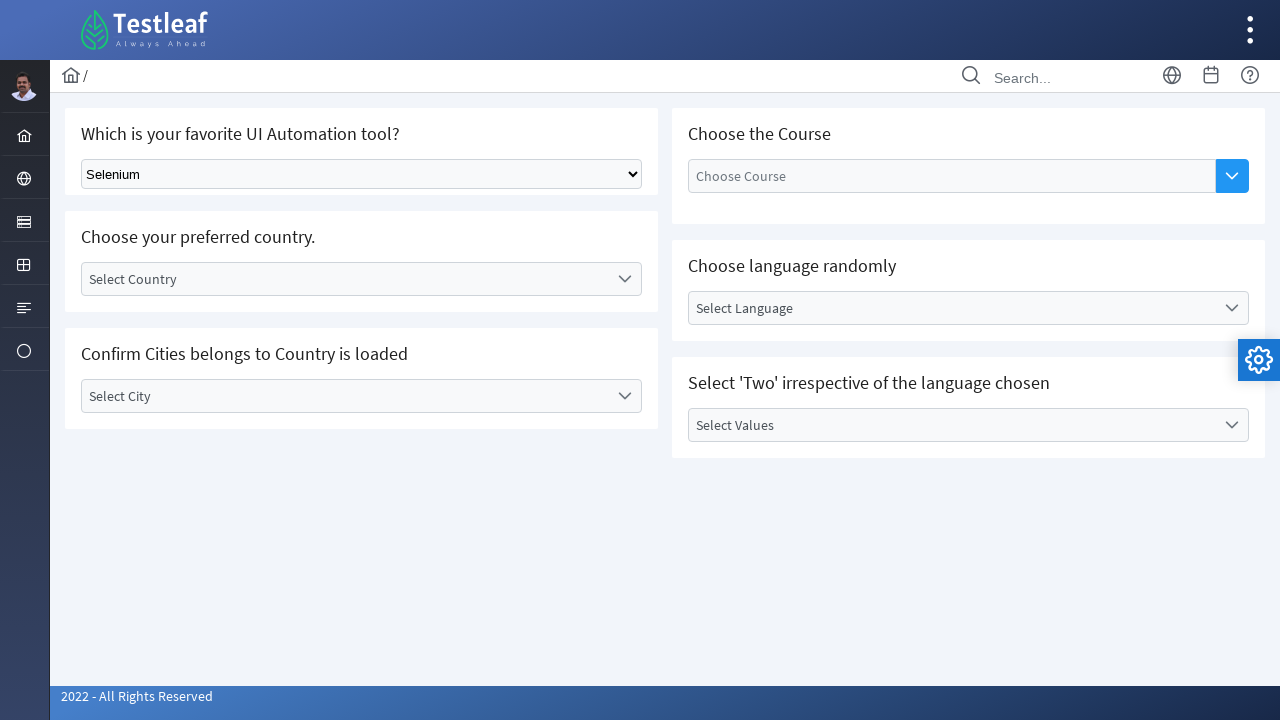

Selected 'Playwright' from dropdown by visible text on select.ui-selectonemenu
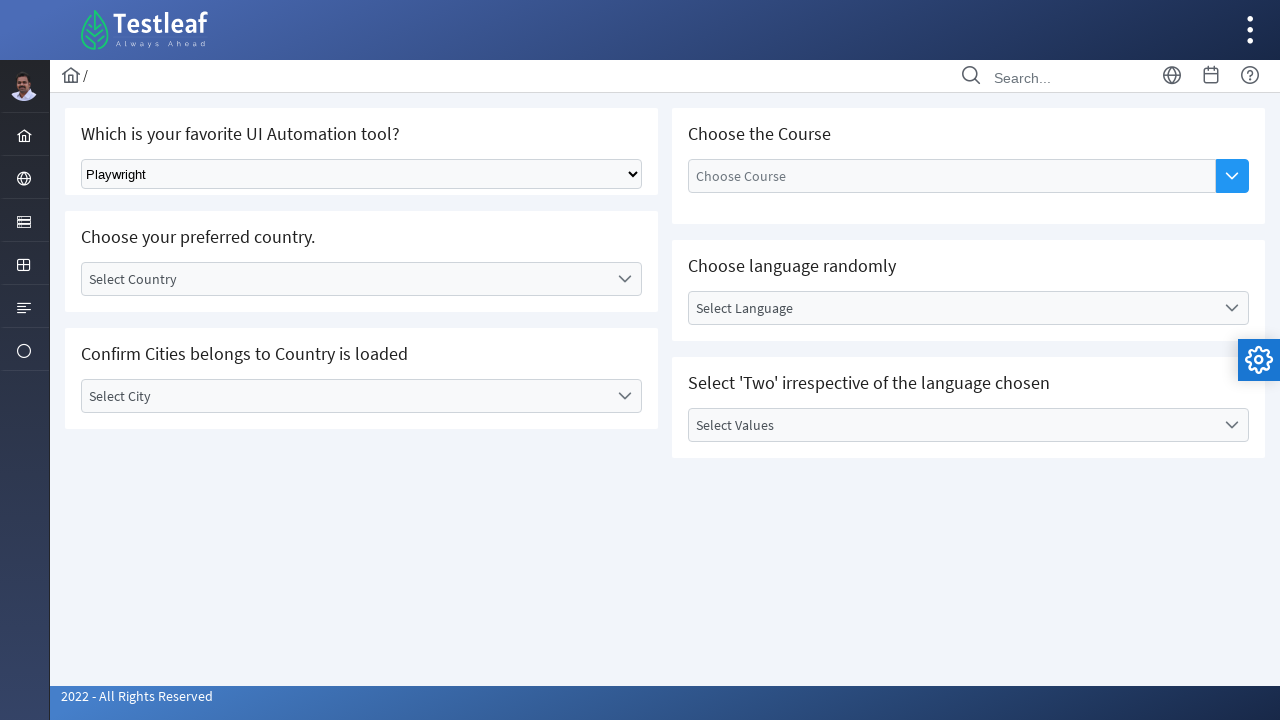

Selected 'Puppeteer' from dropdown using keyboard on select.ui-selectonemenu
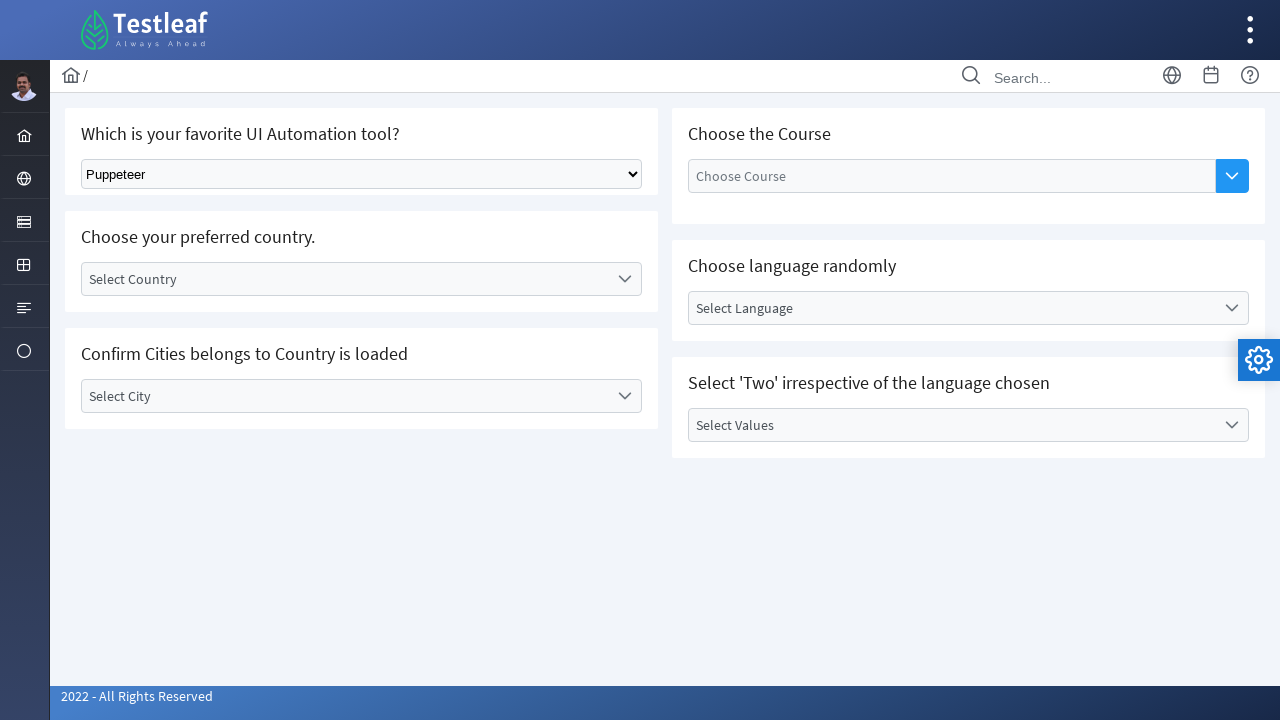

Clicked on bootstrap country dropdown at (362, 279) on div#j_idt87\:country
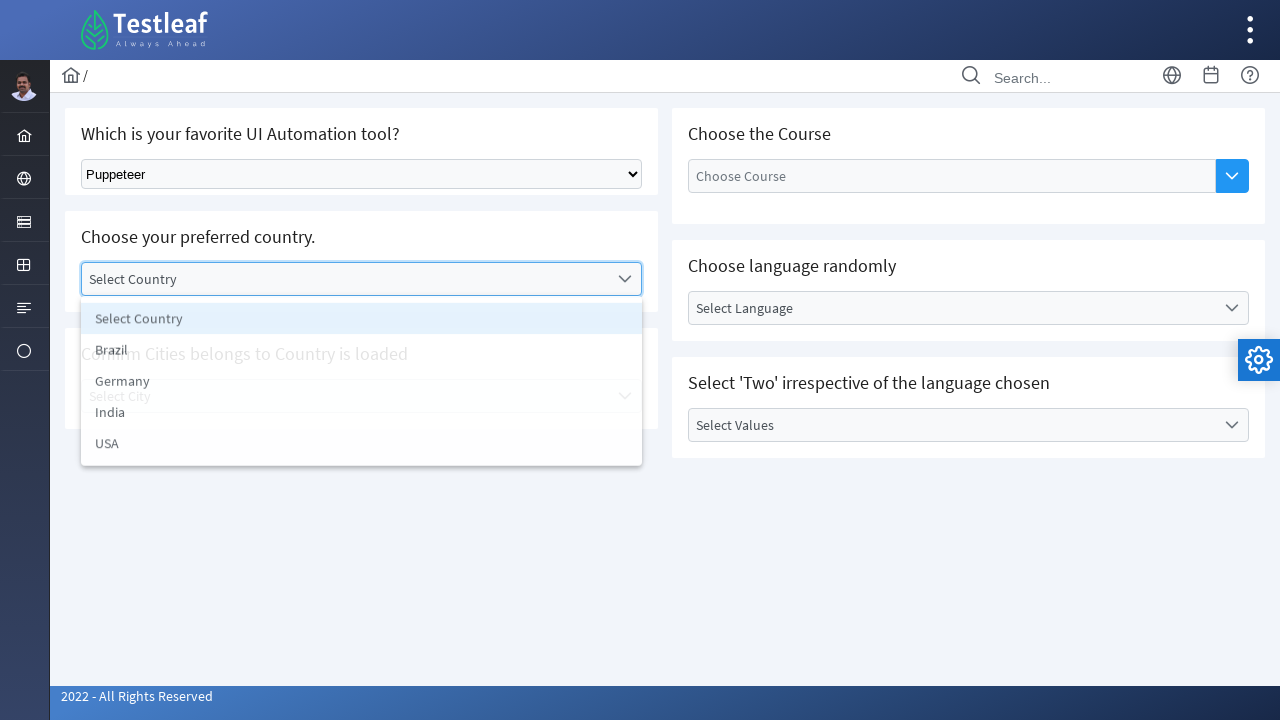

Selected 'India' from bootstrap dropdown at (362, 415) on xpath=//ul[@id='j_idt87:country_items']//li[text()='India']
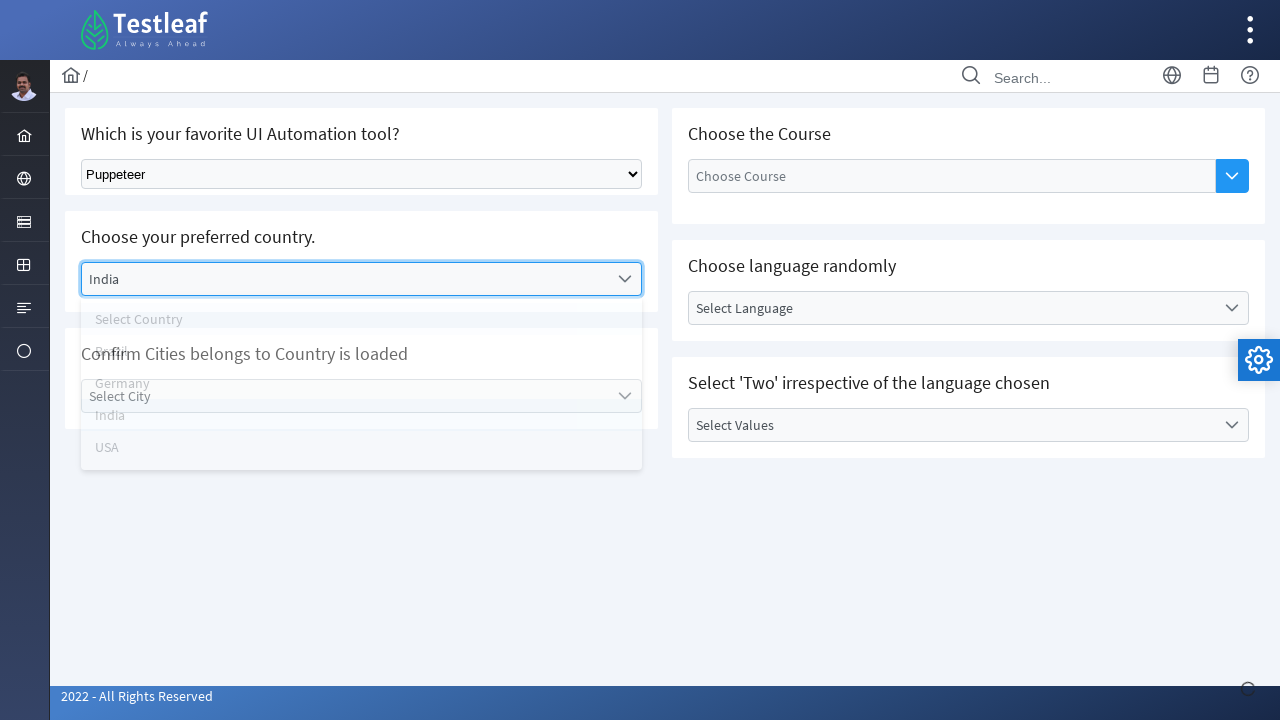

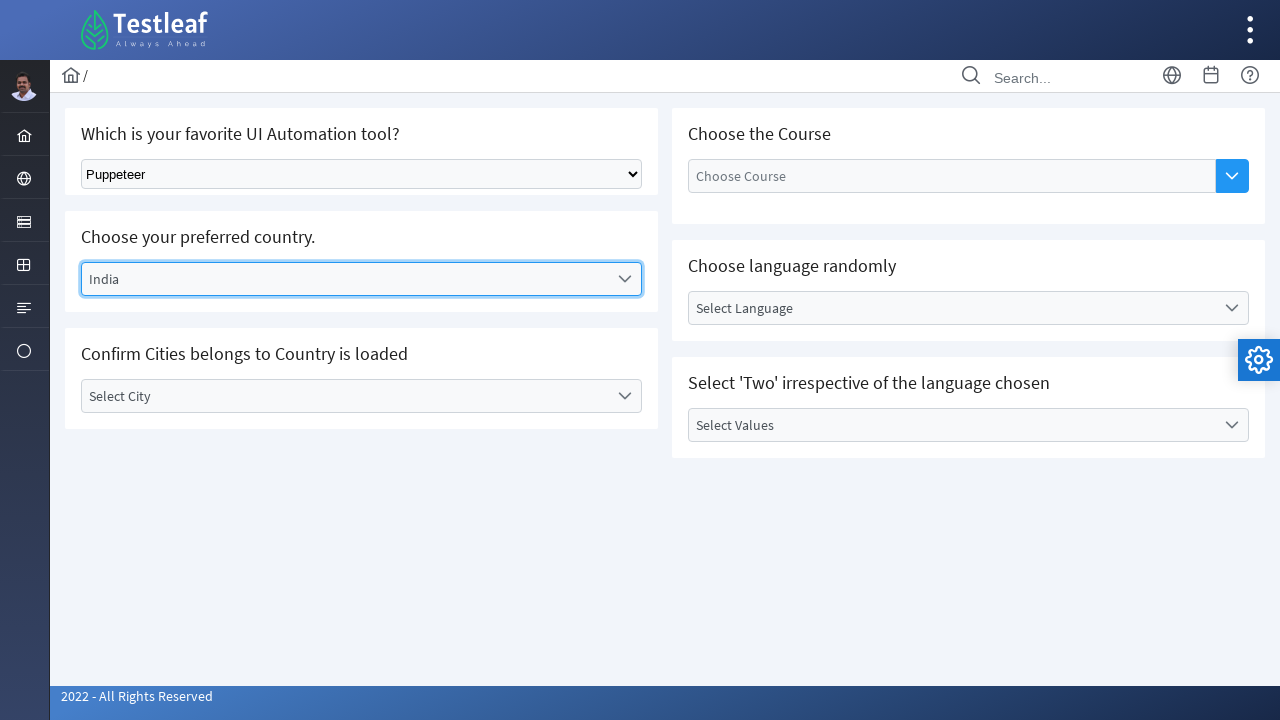